Navigates to the Speedometer 2.0 browser benchmark page, waits for the page to be ready, and starts the benchmark test

Starting URL: https://browserbench.org/Speedometer2.0/

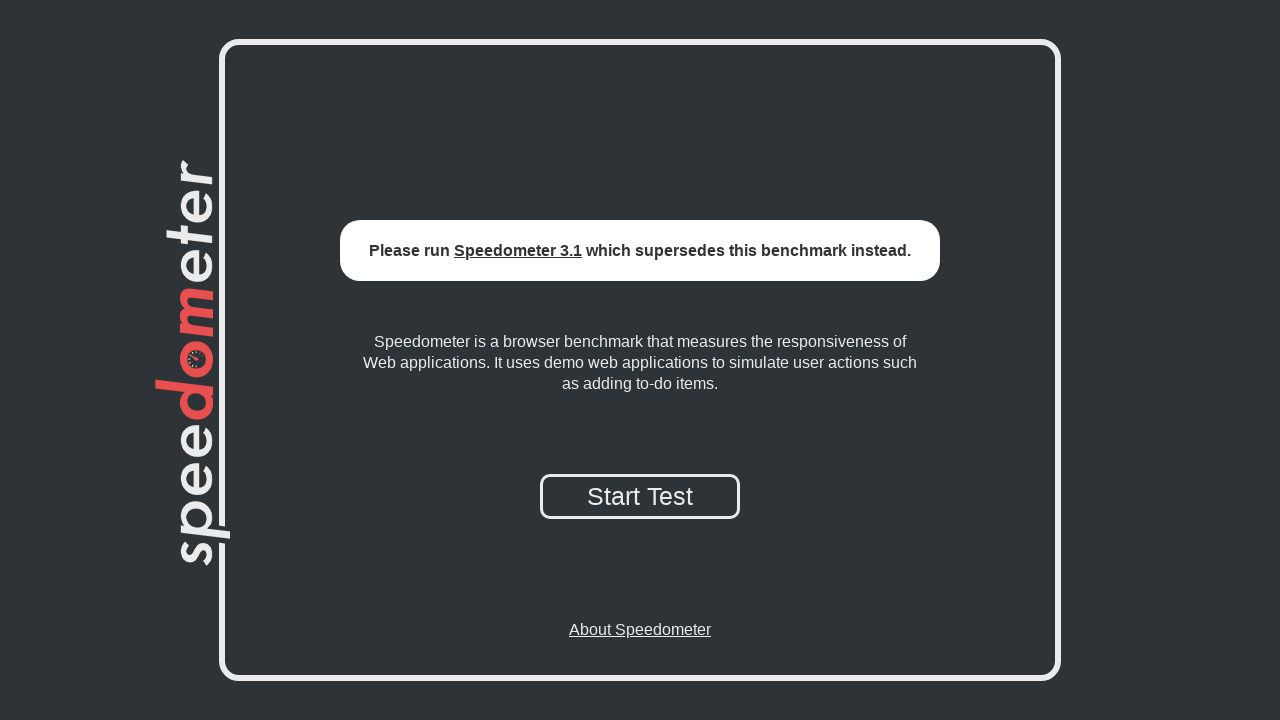

Waited 2 seconds for page to settle
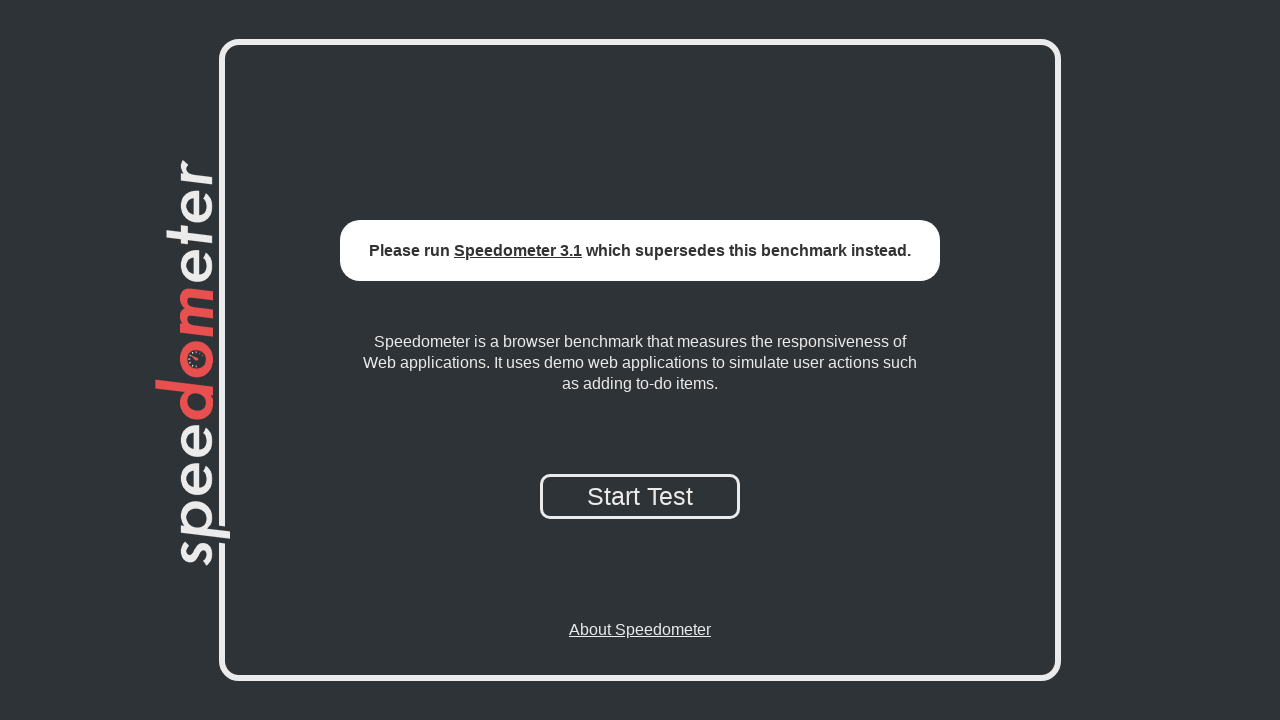

Speedometer 2.0 benchmark framework loaded and ready
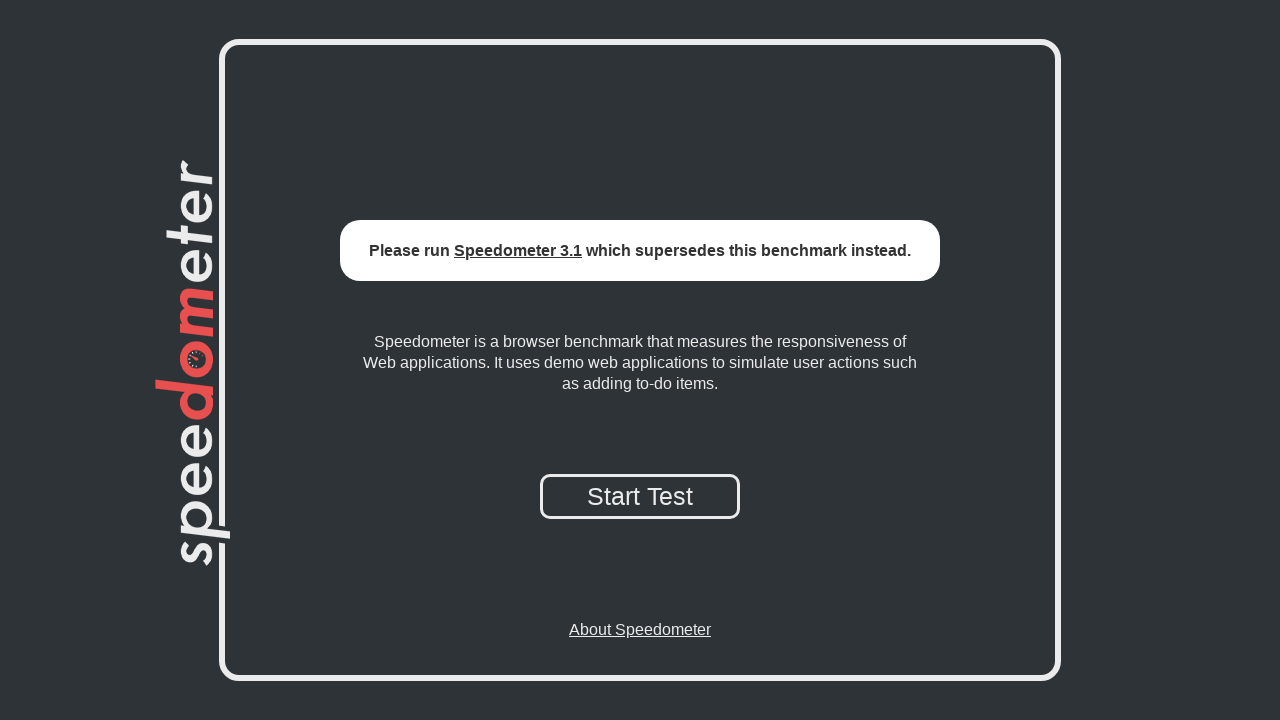

Clicked start button to begin benchmark test at (640, 496) on #home button
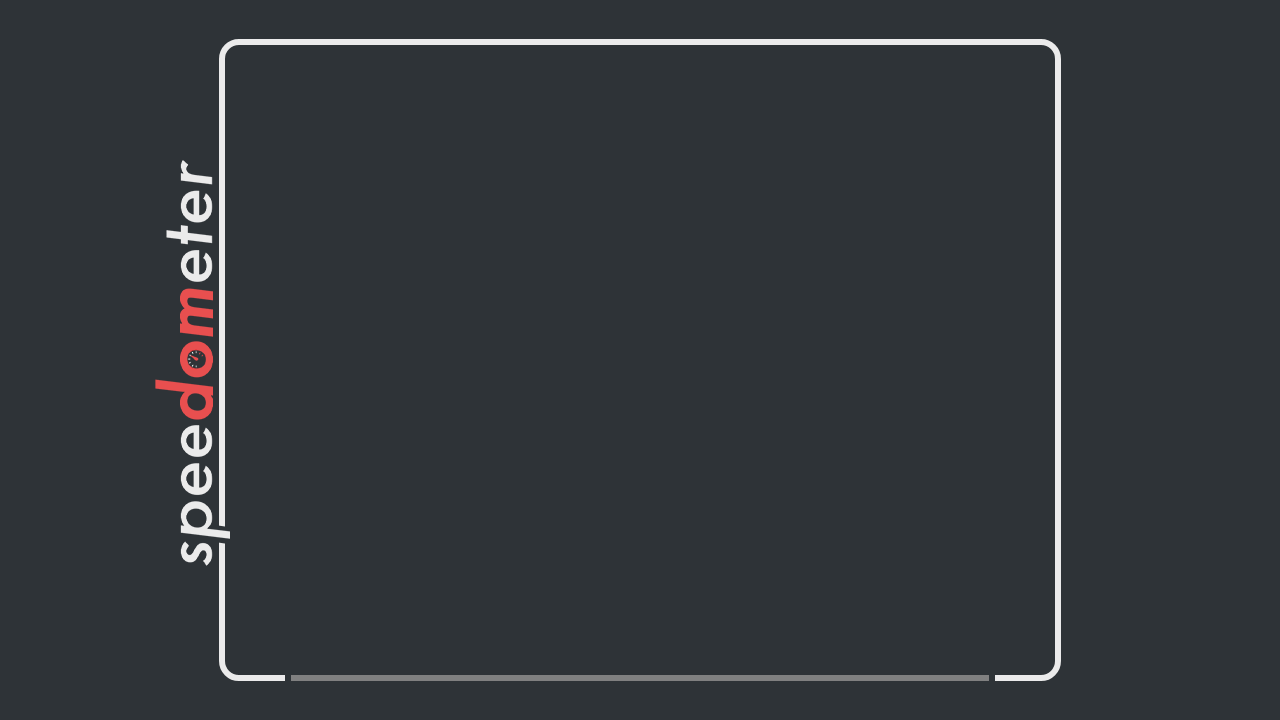

Benchmark test completed and results displayed
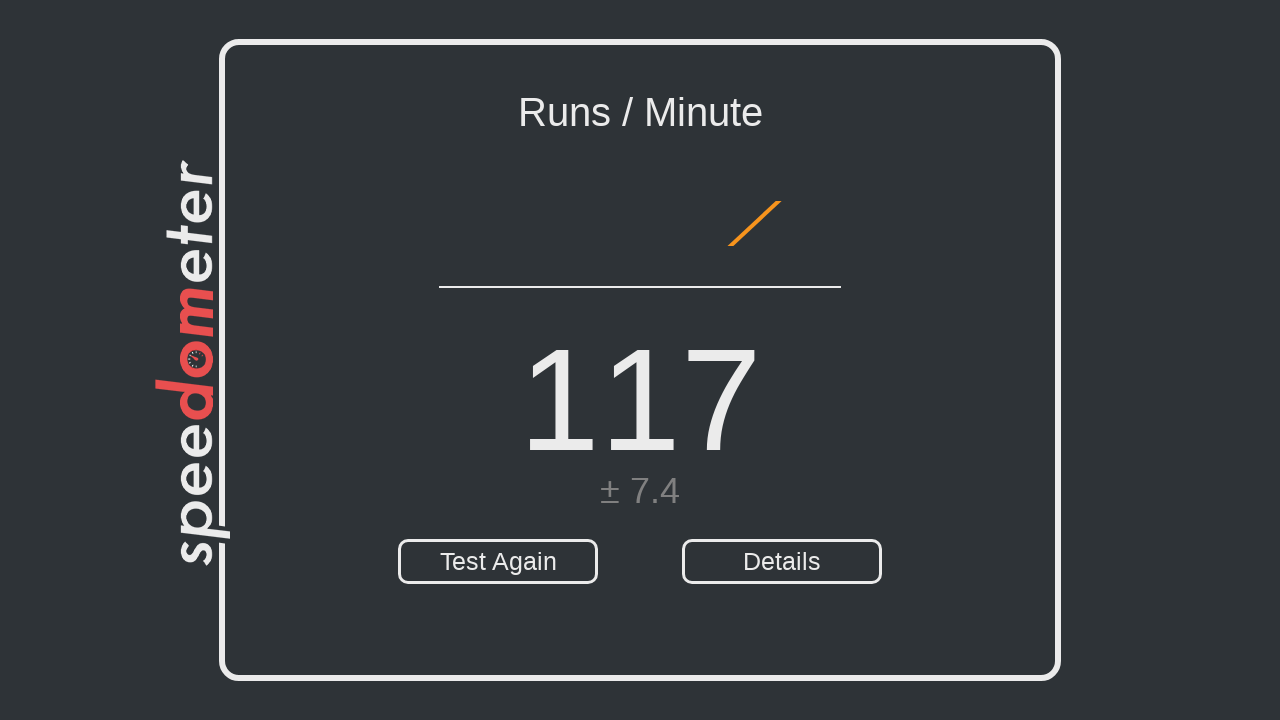

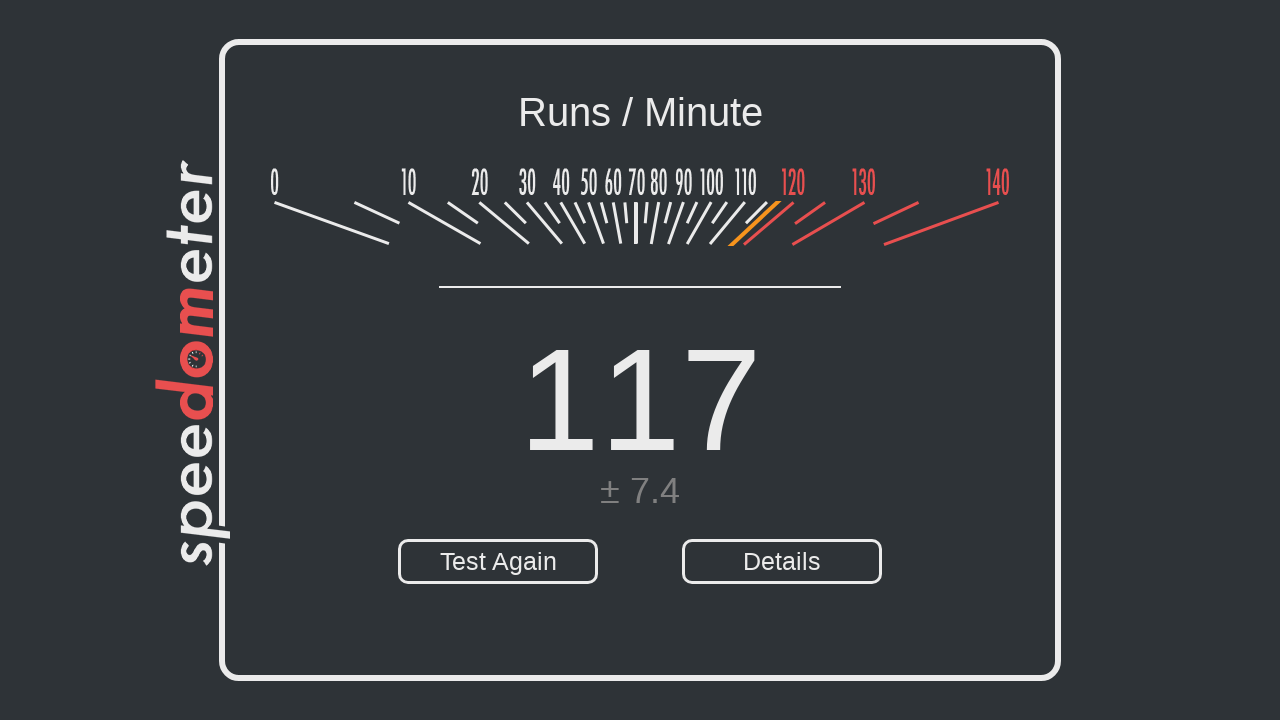